Navigates to Rahul Shetty Academy homepage and verifies the page loads by checking title and URL

Starting URL: https://rahulshettyacademy.com/

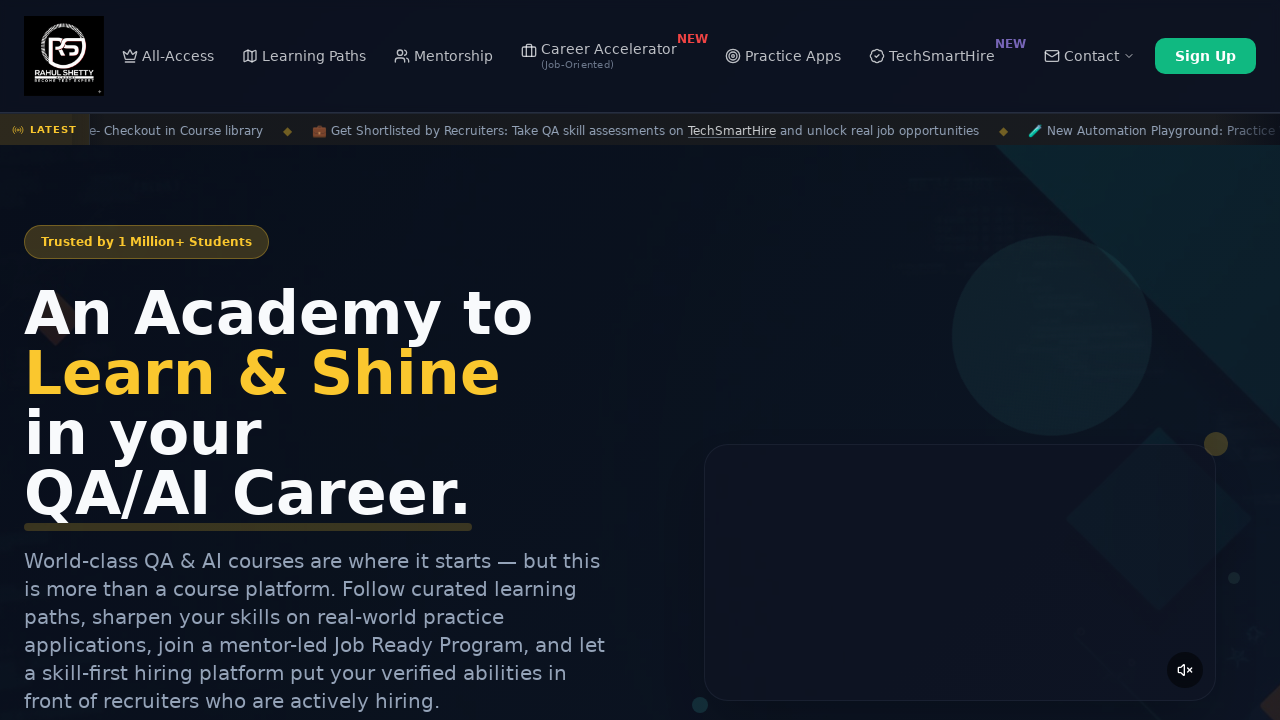

Waited for page to reach domcontentloaded state
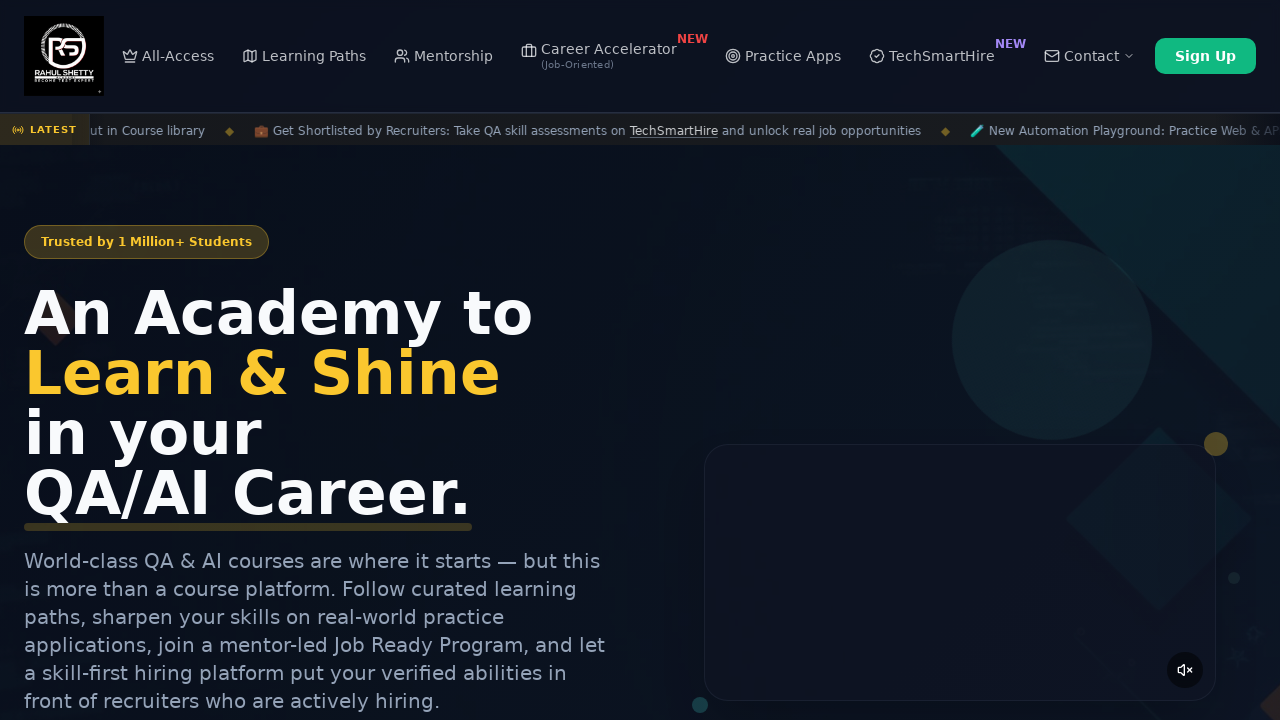

Verified body element is present on page
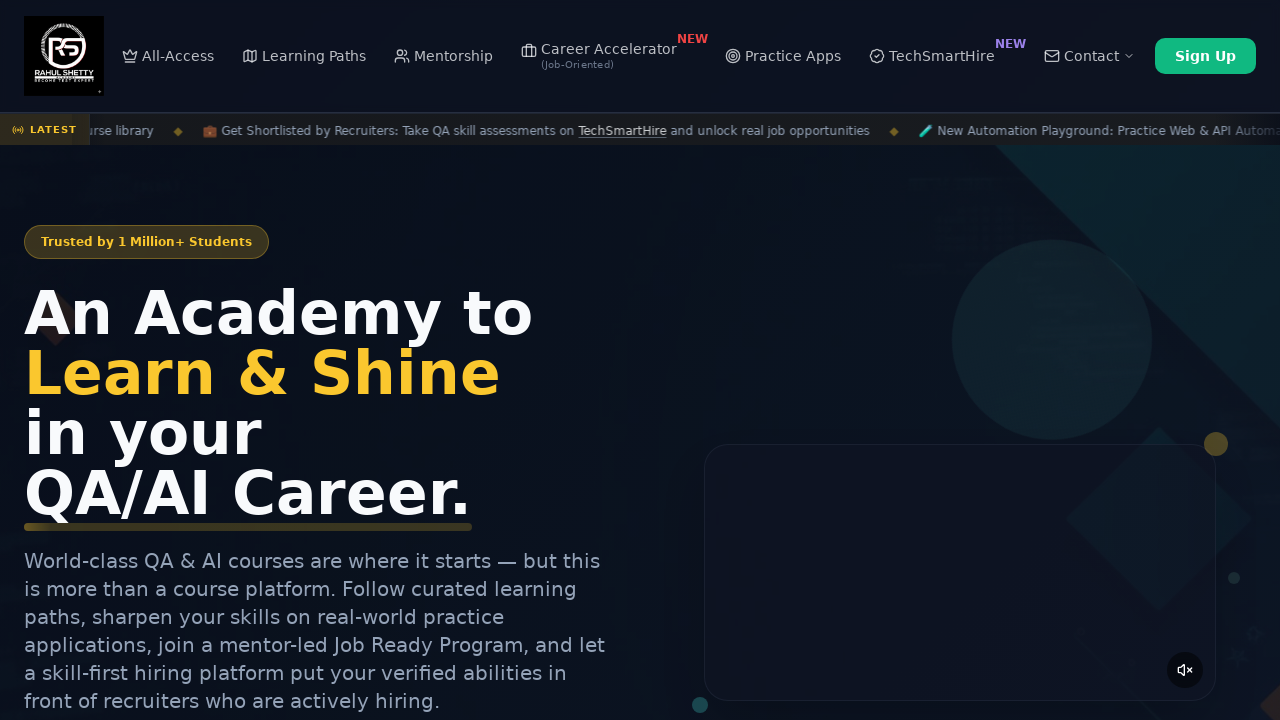

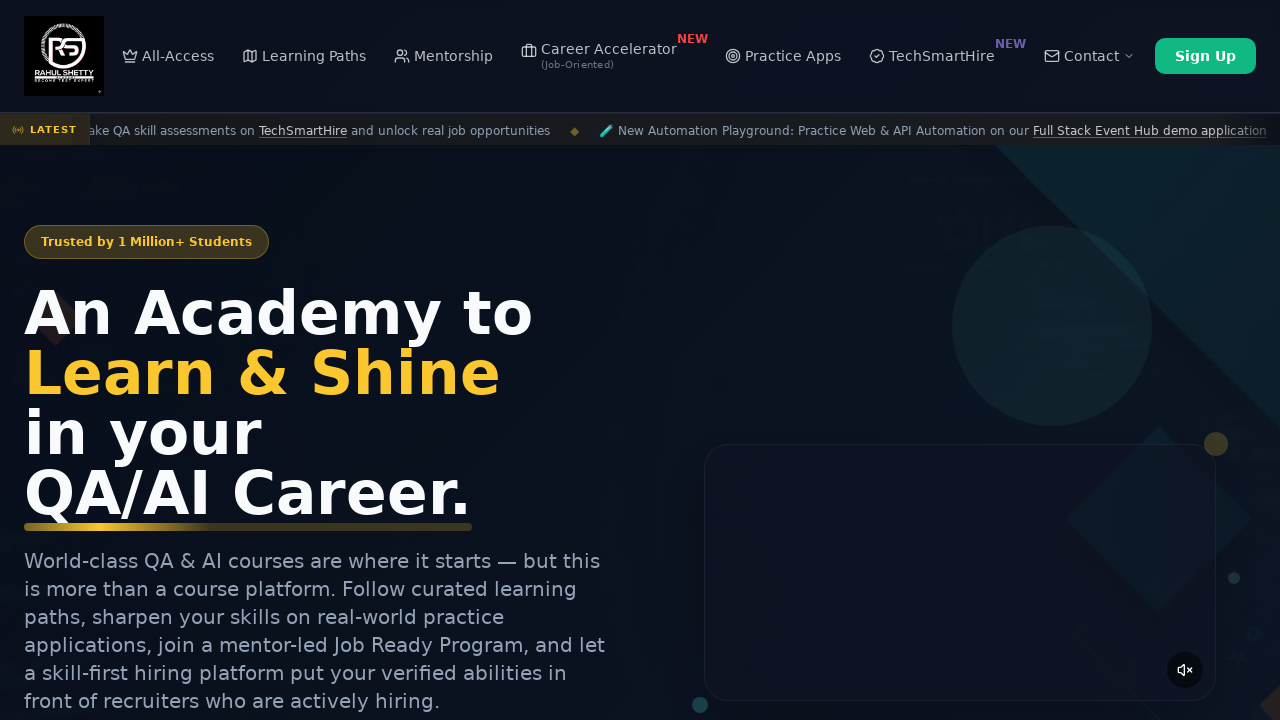